Clicks the "Get started" link on the Playwright homepage and verifies that the Installation heading is visible on the resulting page

Starting URL: https://playwright.dev/

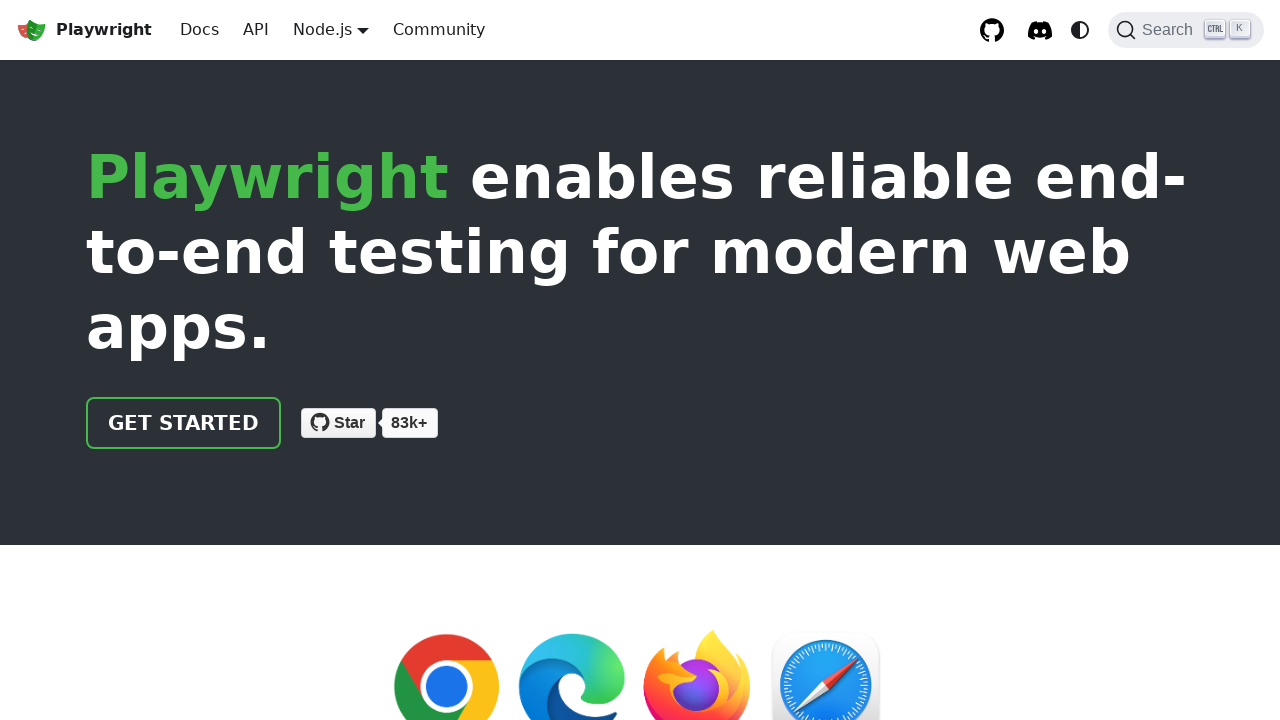

Clicked the 'Get started' link on Playwright homepage at (184, 423) on internal:role=link[name="Get started"i]
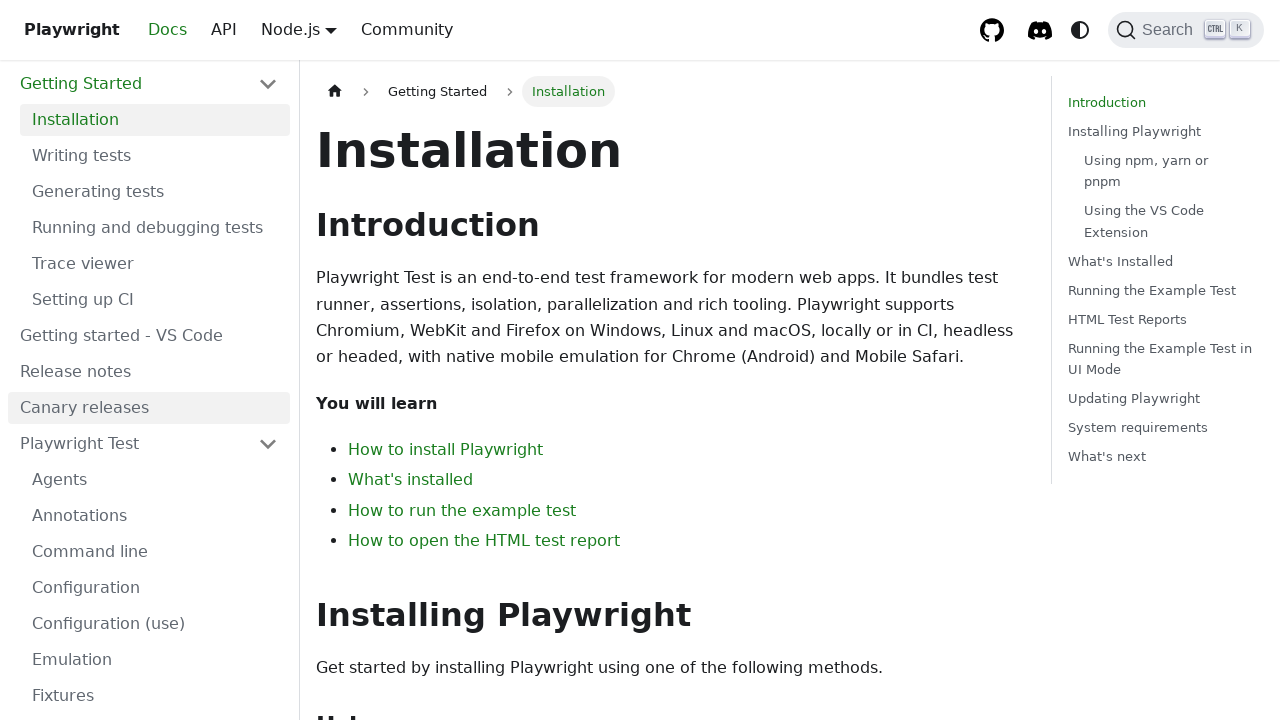

Verified that the Installation heading is visible on the page
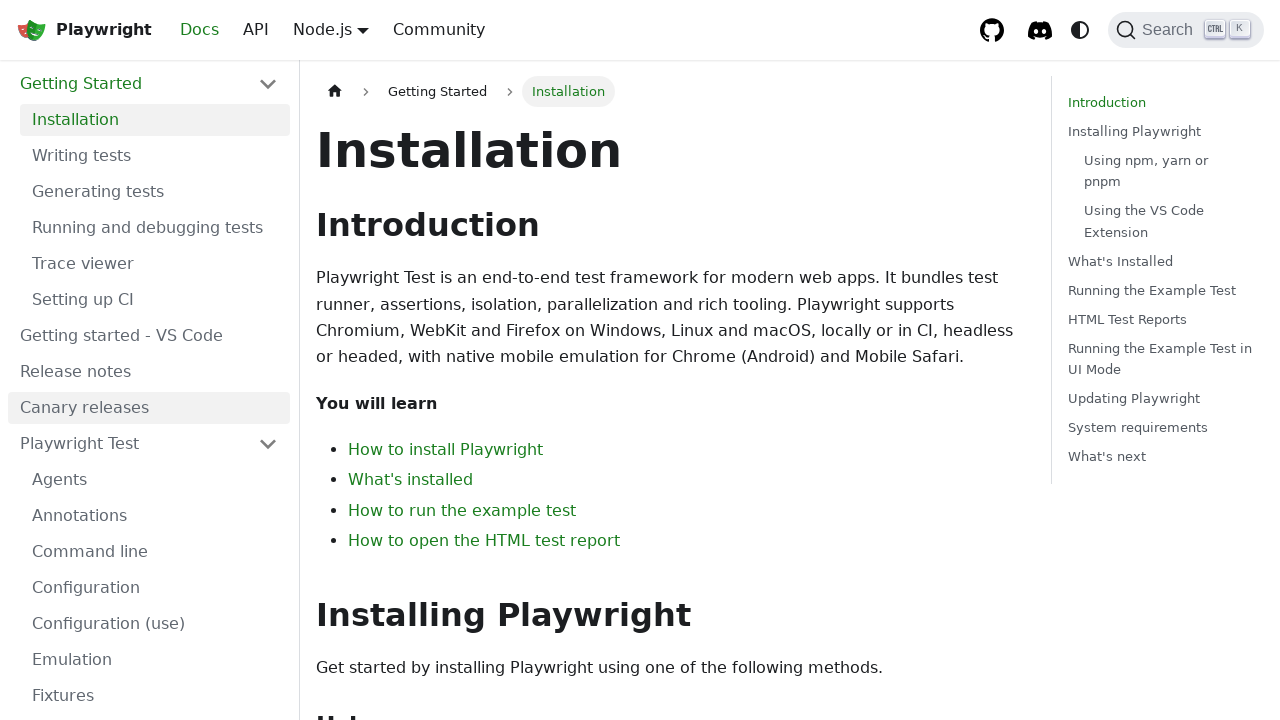

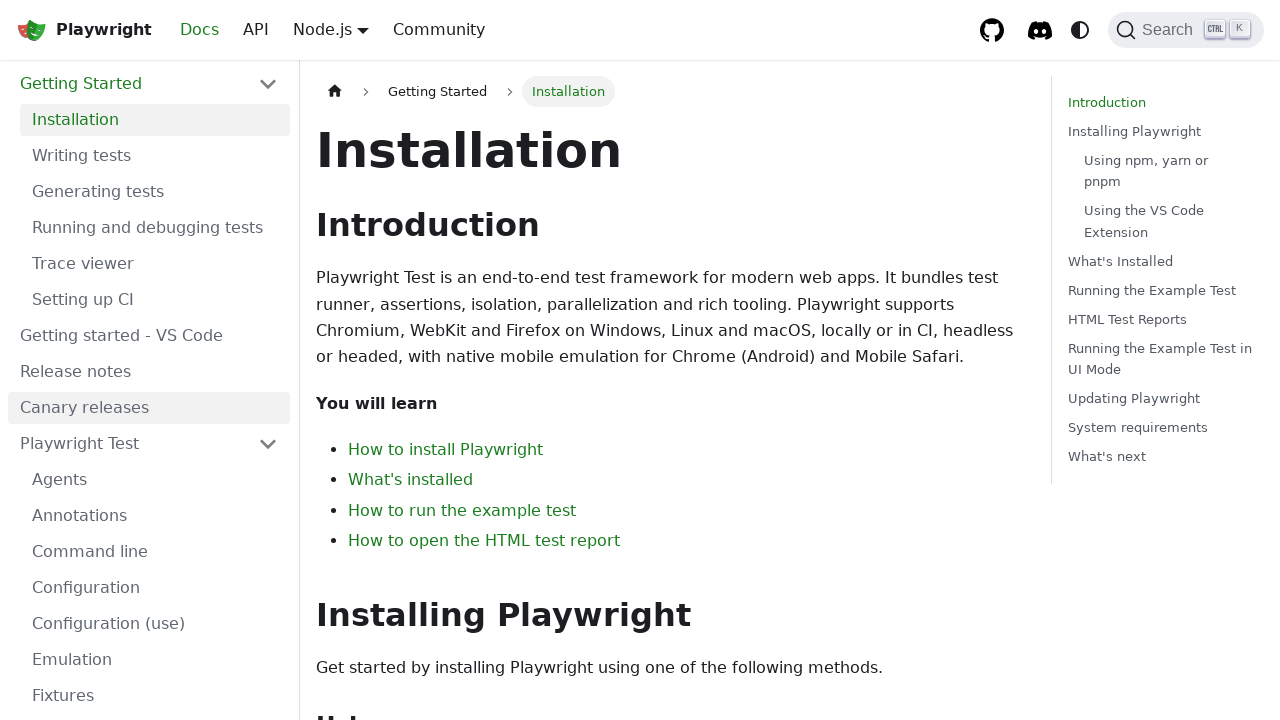